Tests the resizable jQuery UI component by dragging the resize handle to expand the element by 300 pixels horizontally and 100 pixels vertically

Starting URL: https://jqueryui.com/resizable/

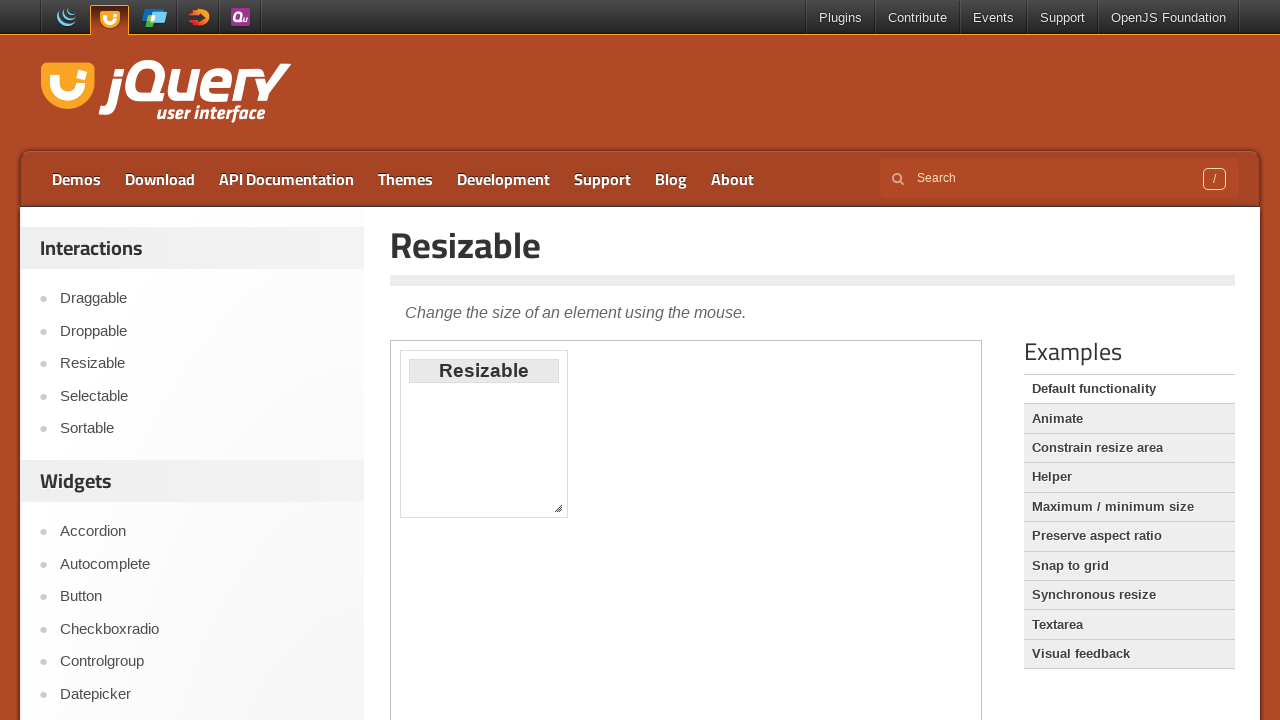

Located iframe containing the resizable element
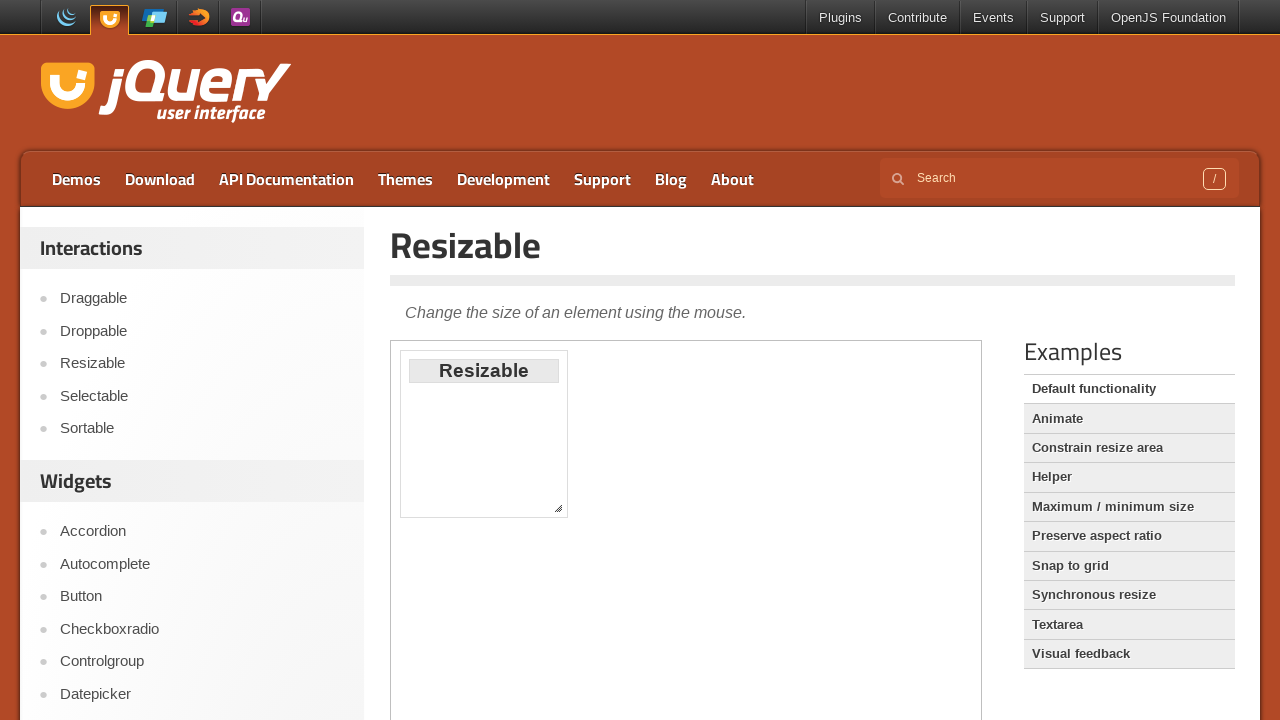

Located southeast resize handle element
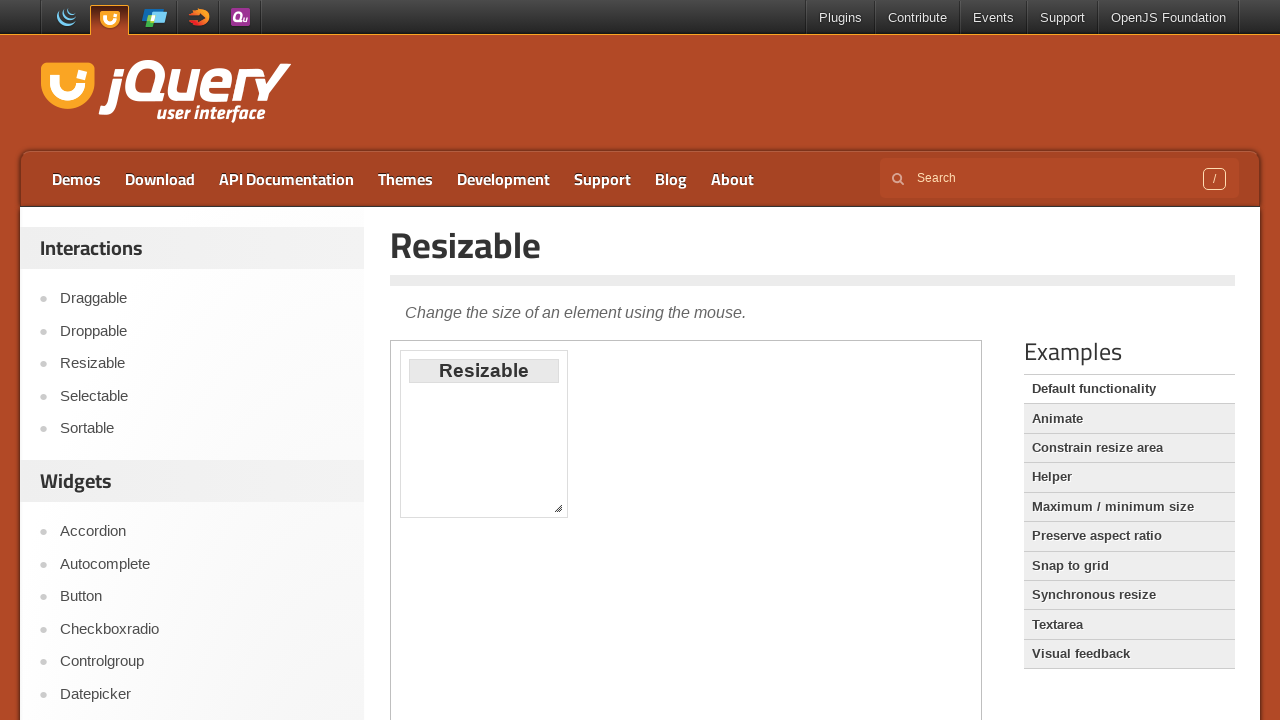

Retrieved bounding box of resize handle
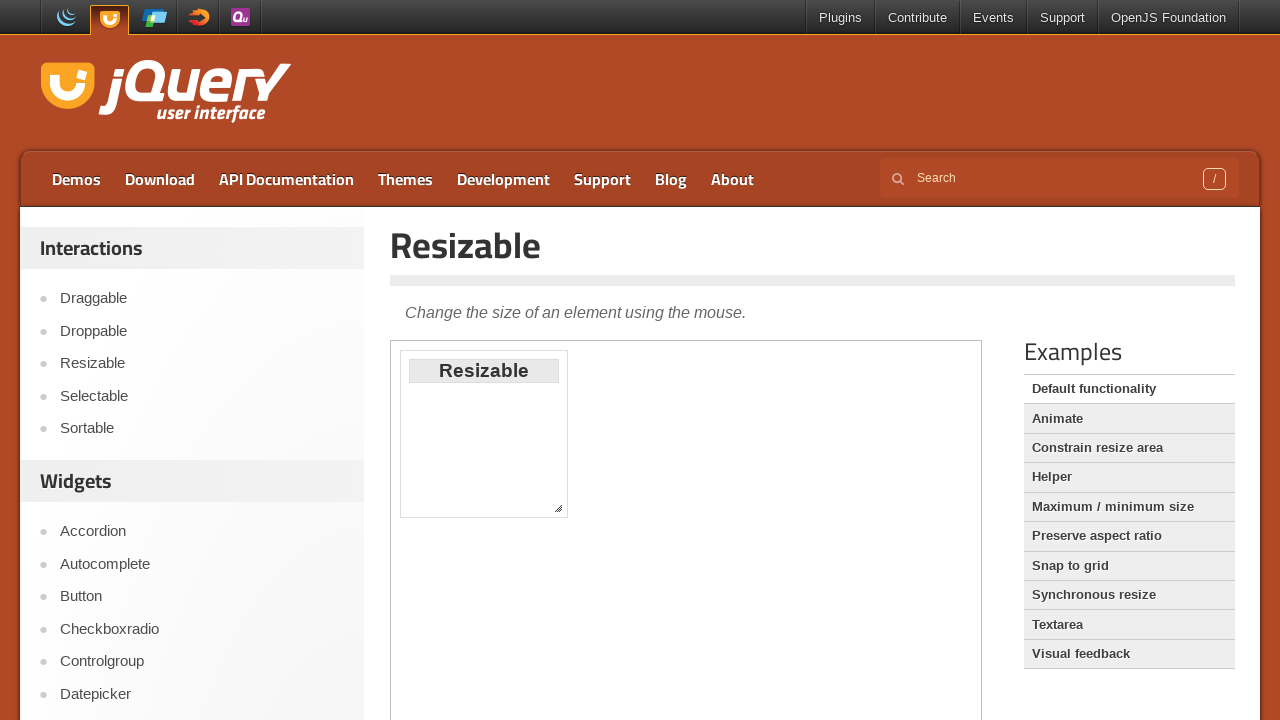

Moved mouse to center of resize handle at (558, 508)
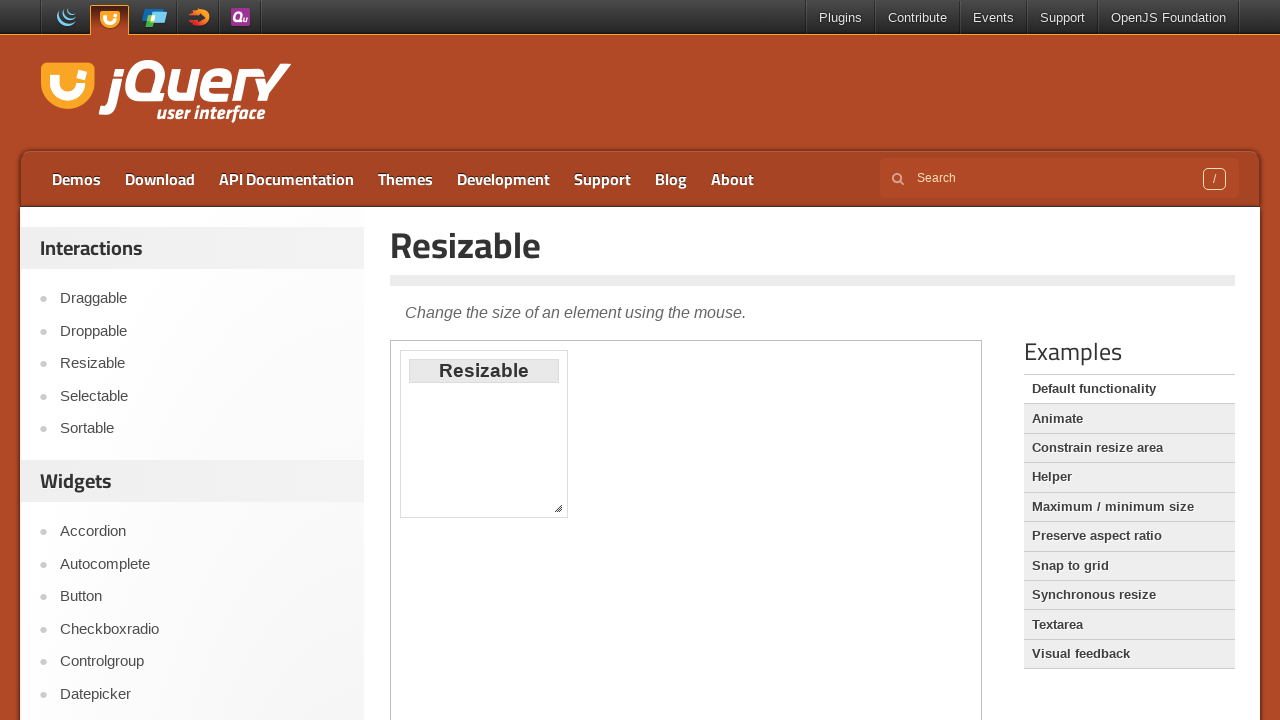

Pressed mouse button down on resize handle at (558, 508)
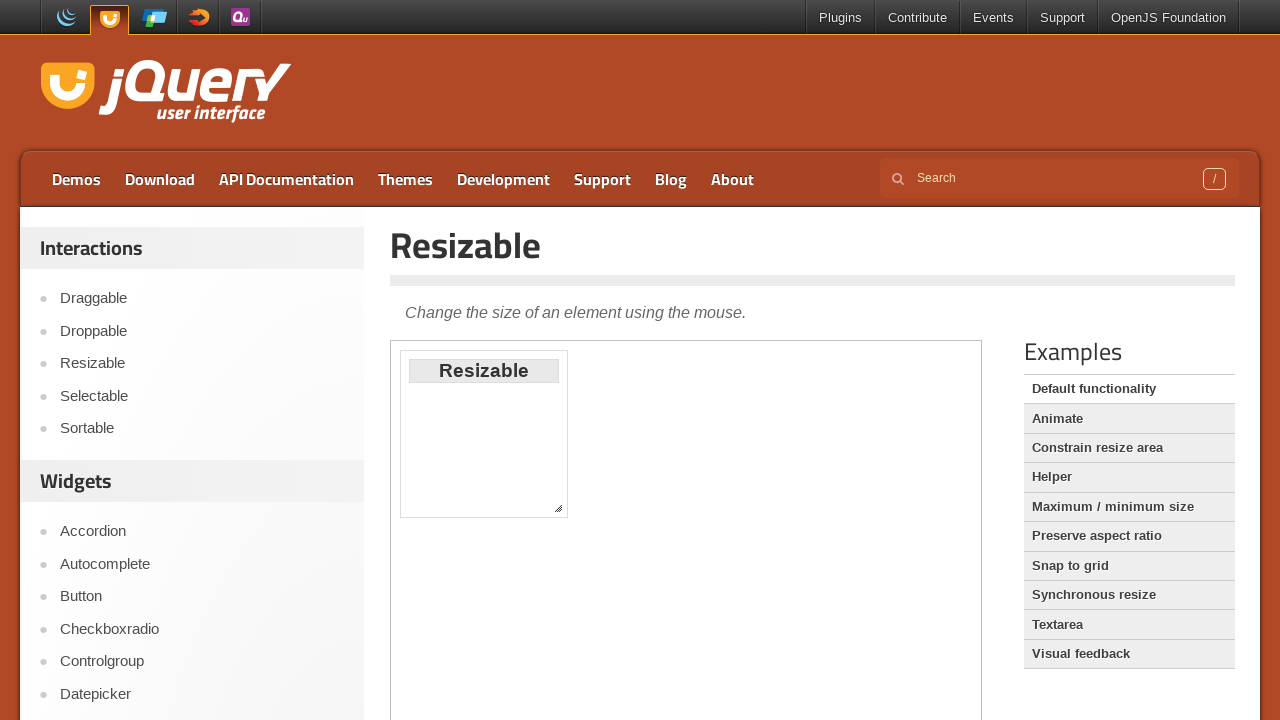

Dragged resize handle 300px right and 100px down at (858, 608)
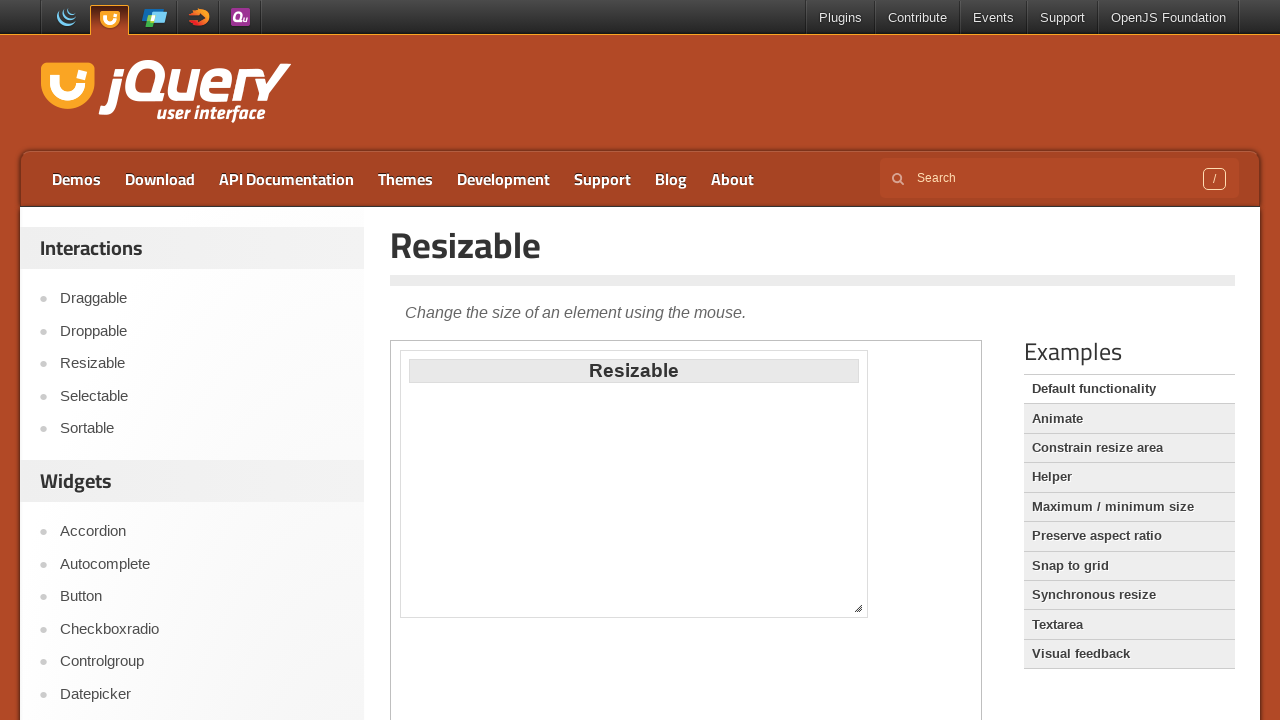

Released mouse button to complete resize operation at (858, 608)
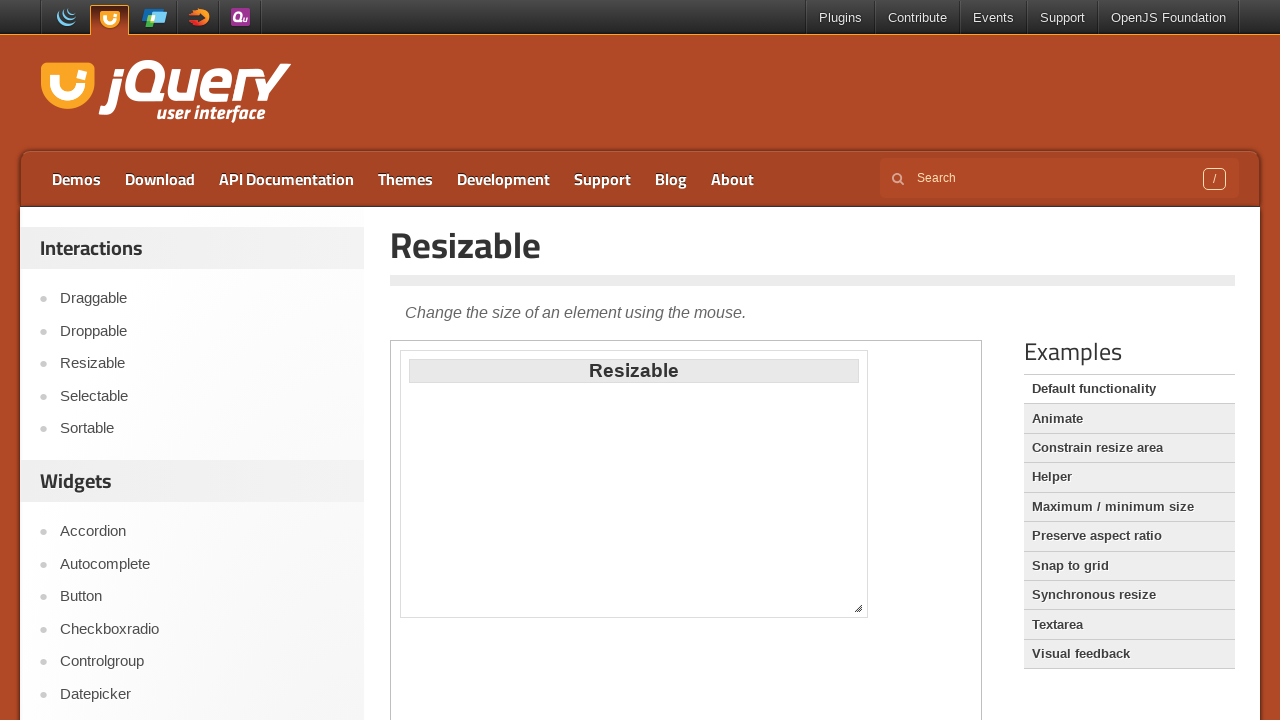

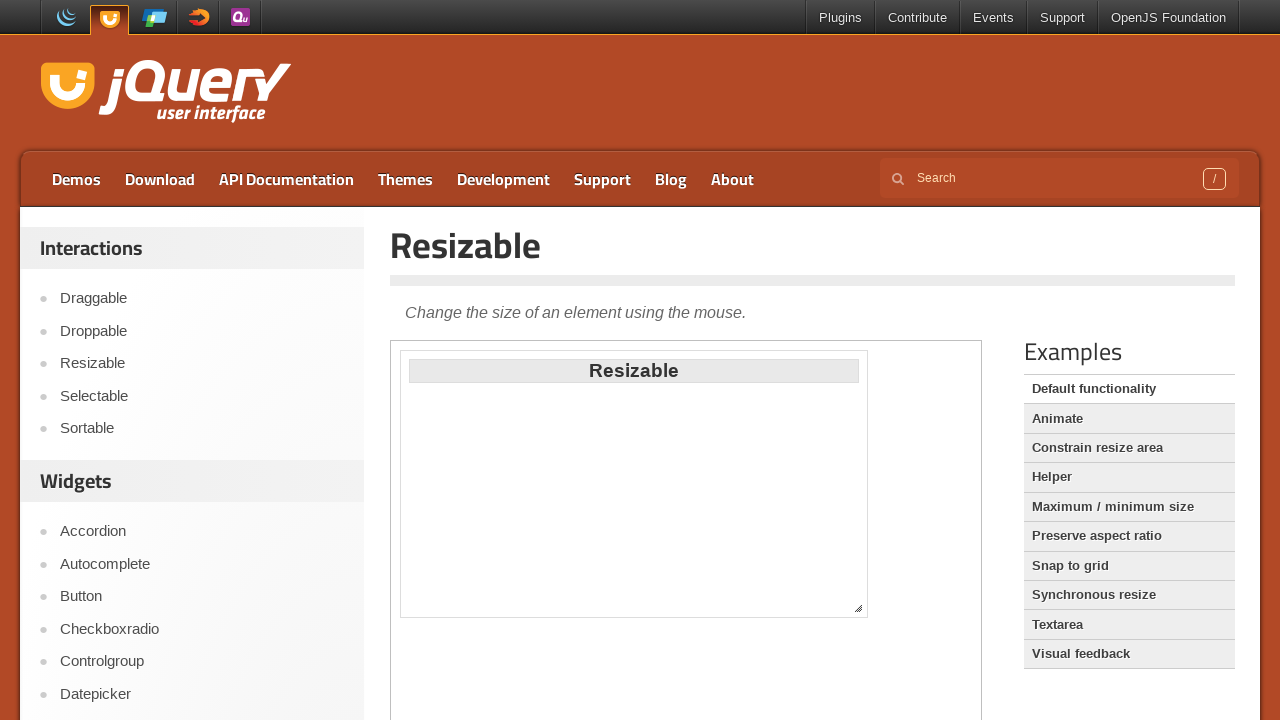